Tests browser window handling by clicking a button that opens a new window, then switching to the new window to verify it opened correctly.

Starting URL: http://demo.automationtesting.in/Windows.html

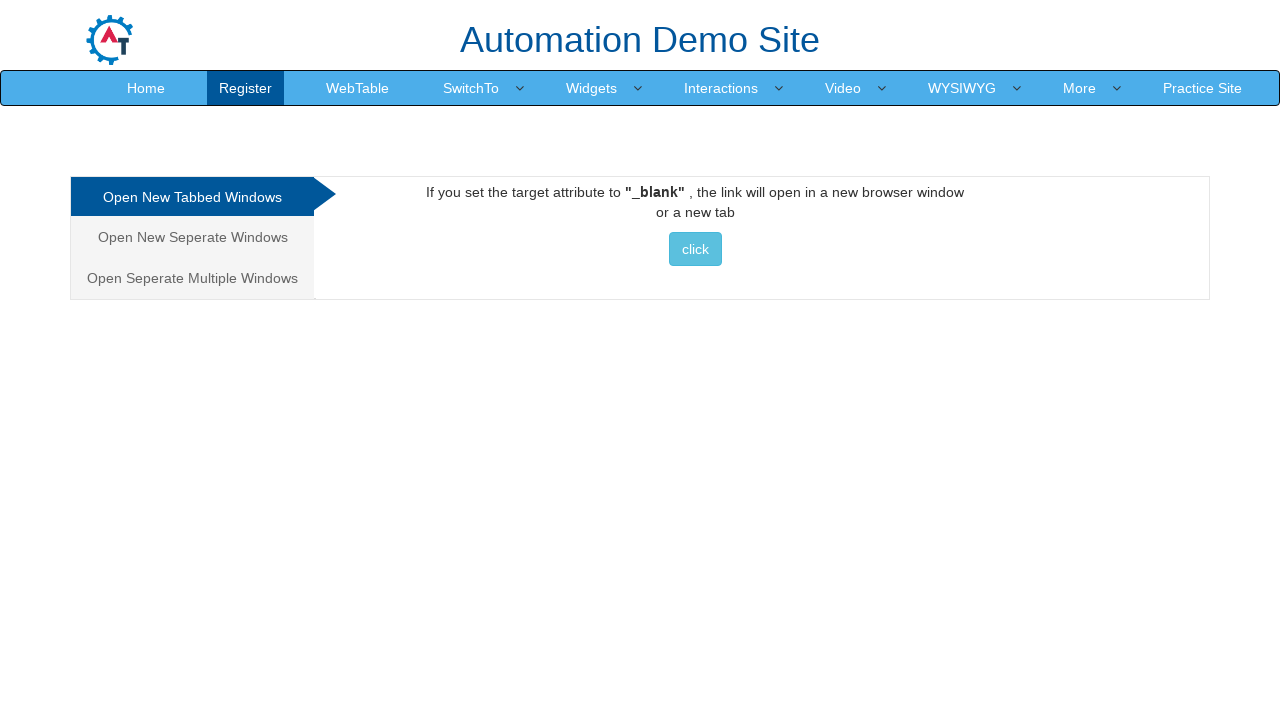

Clicked button to open new window at (695, 249) on xpath=//html/body/div[1]/div/div/div/div[2]/div[1]/a/button
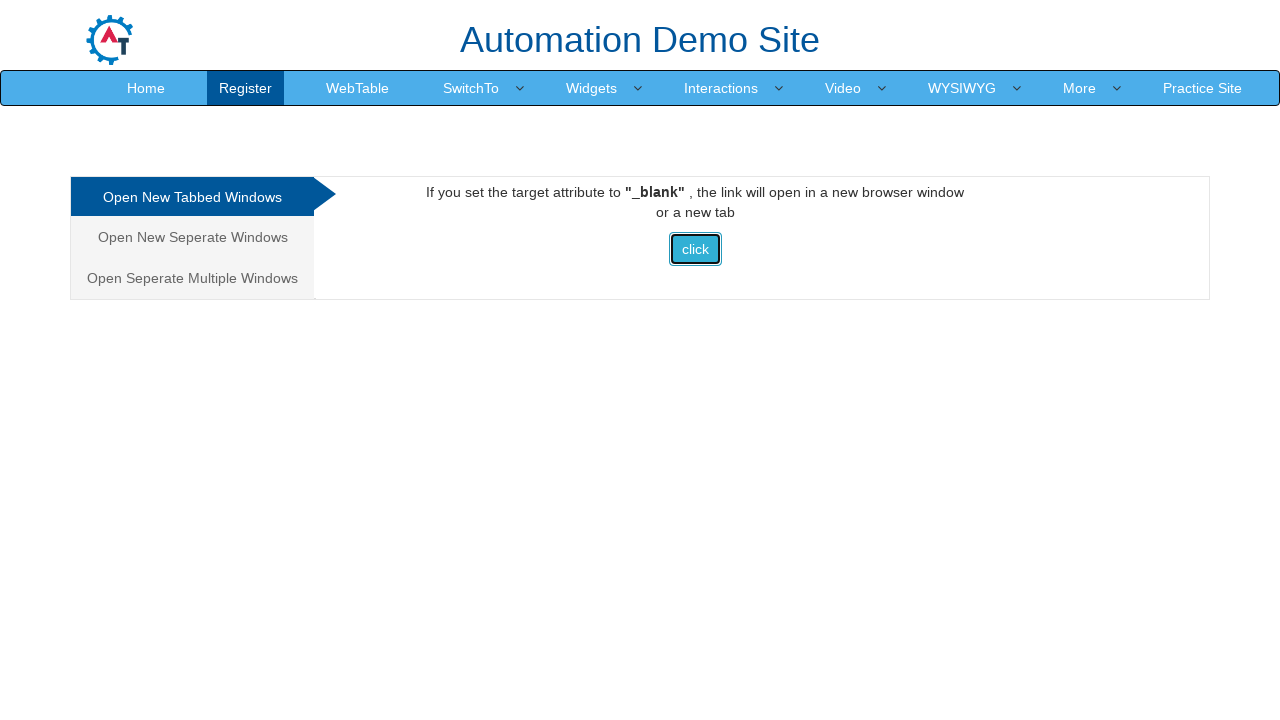

New window opened and captured
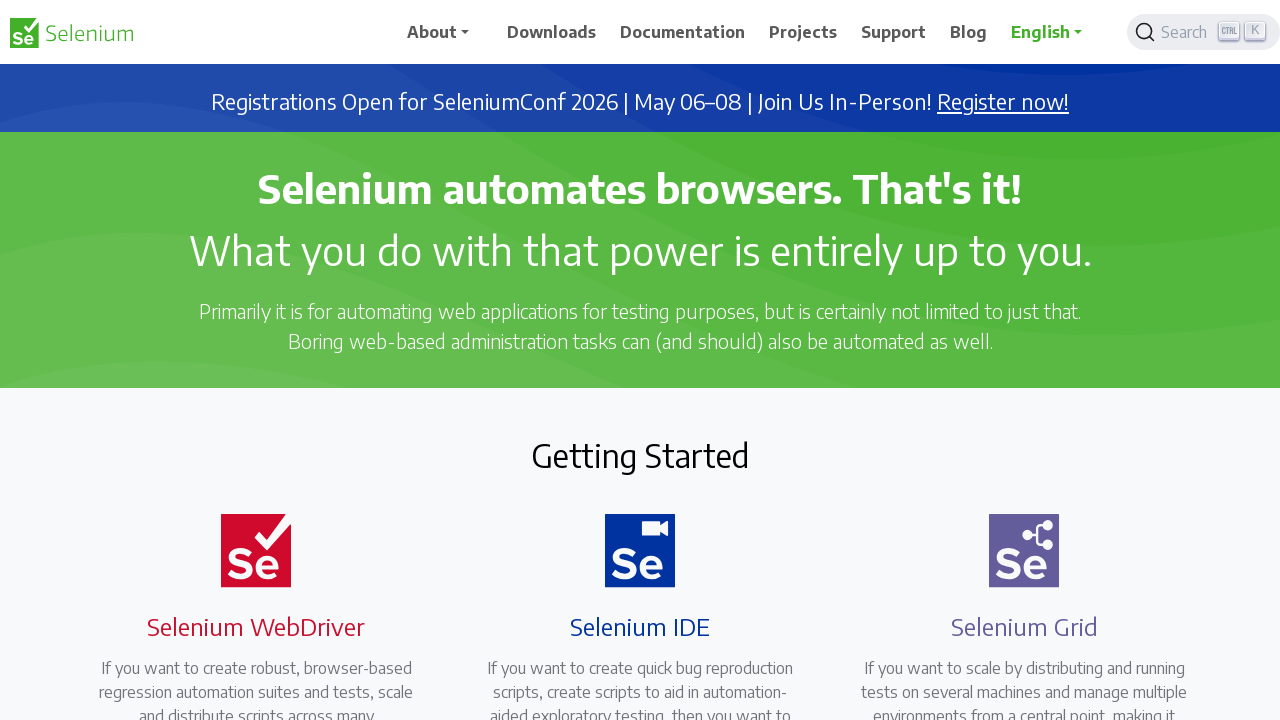

New window finished loading
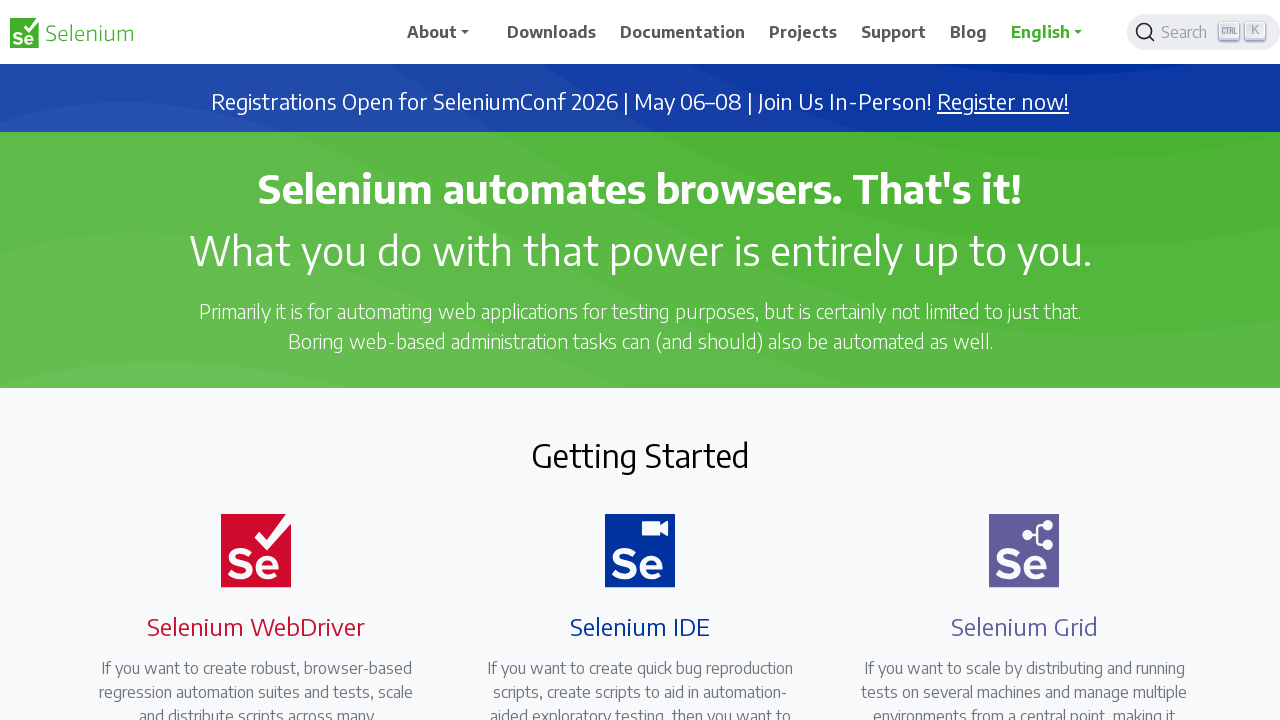

Retrieved title from new window to verify it opened correctly
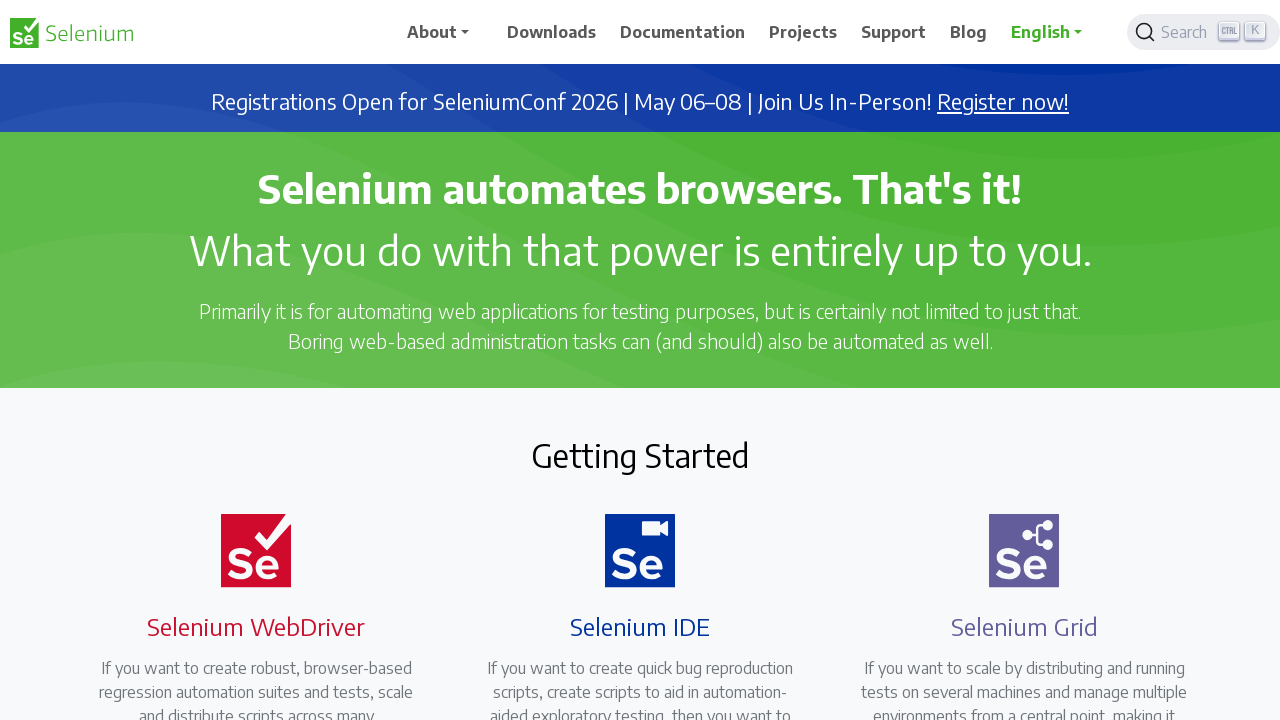

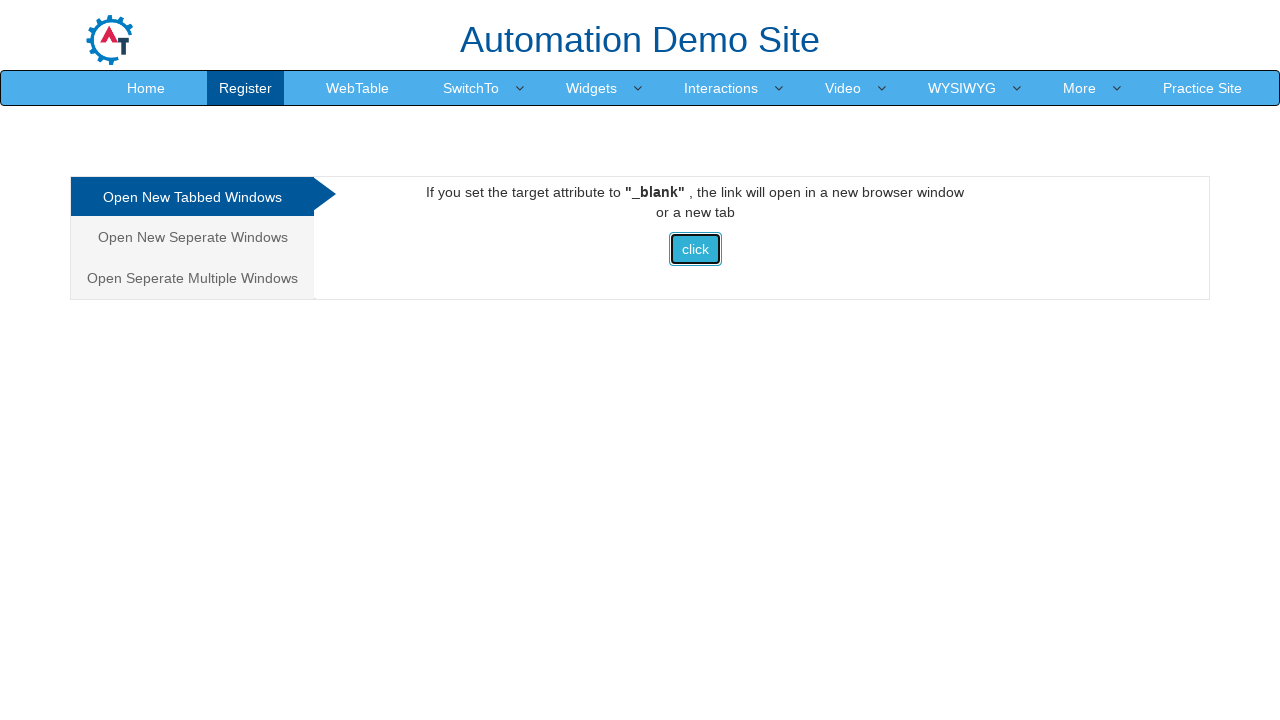